Tests searching for a non-existing customer by clicking Customers button and entering a search term that does not match any customer

Starting URL: https://www.globalsqa.com/angularJs-protractor/BankingProject/#/manager

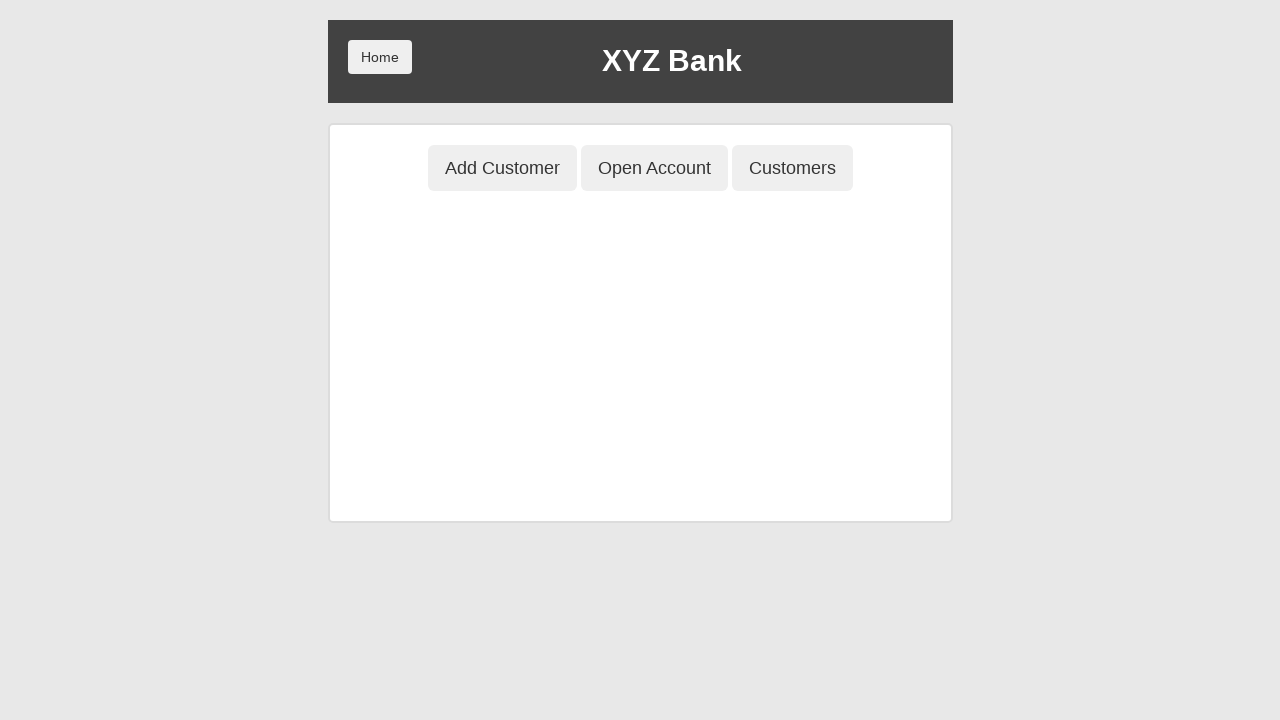

Clicked Customers button at (792, 168) on xpath=//button[contains(text(),'Customers')]
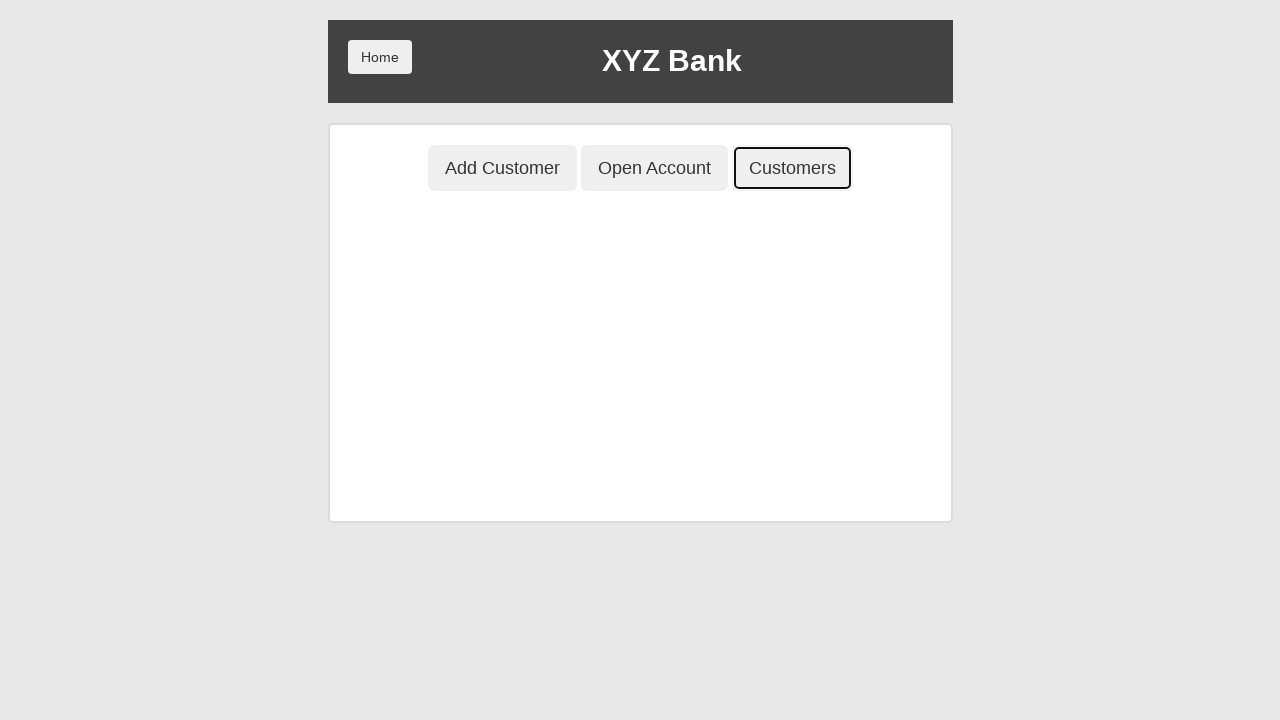

Entered search term 'Trung' in search field on //input[@placeholder='Search Customer']
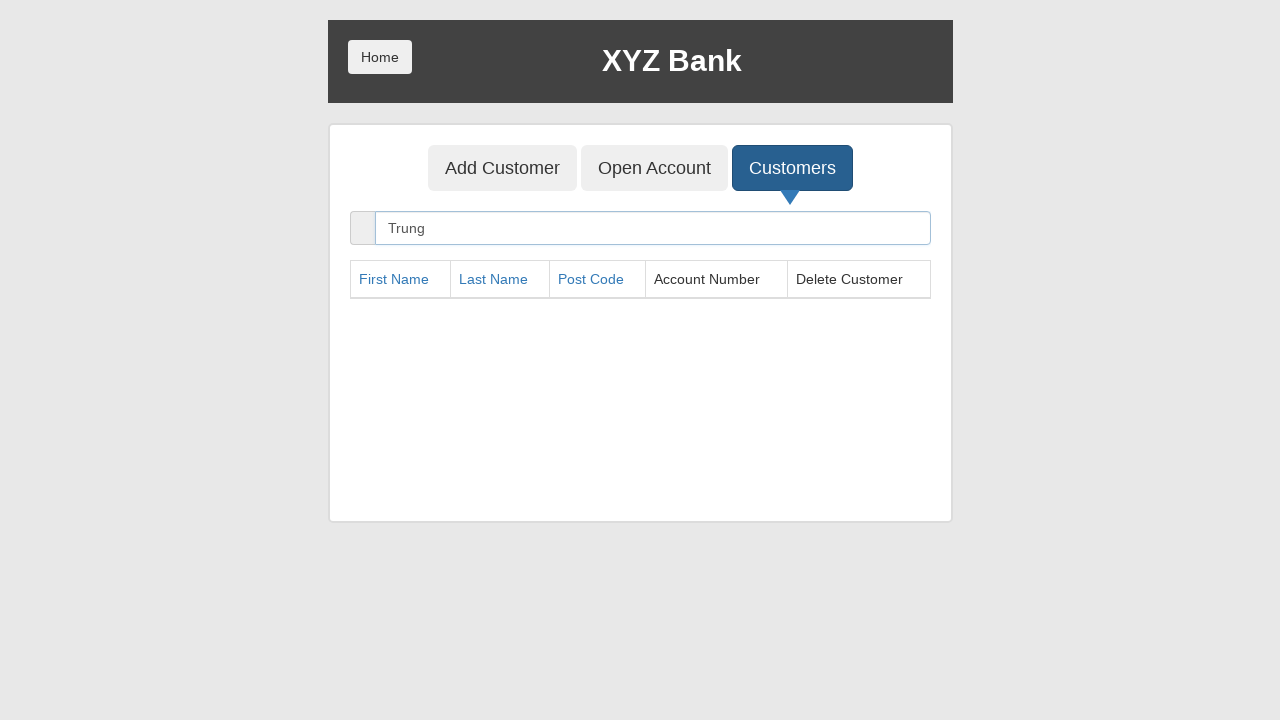

Waited for search to complete
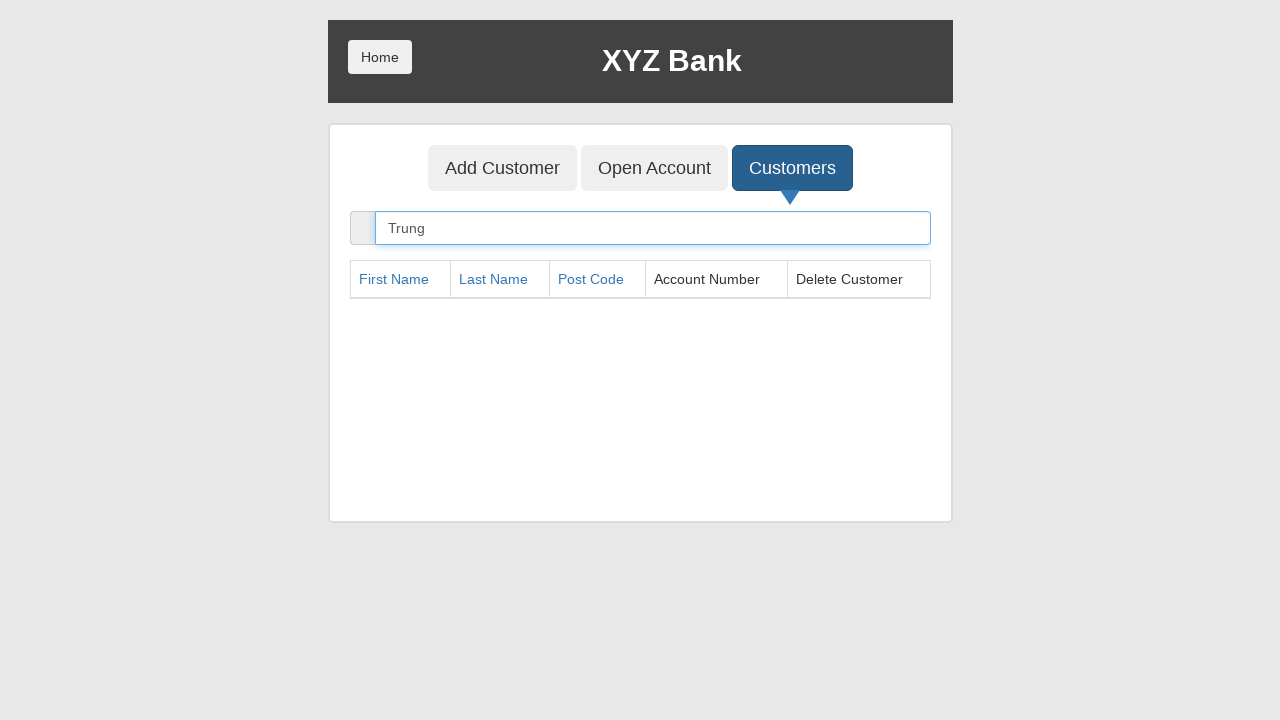

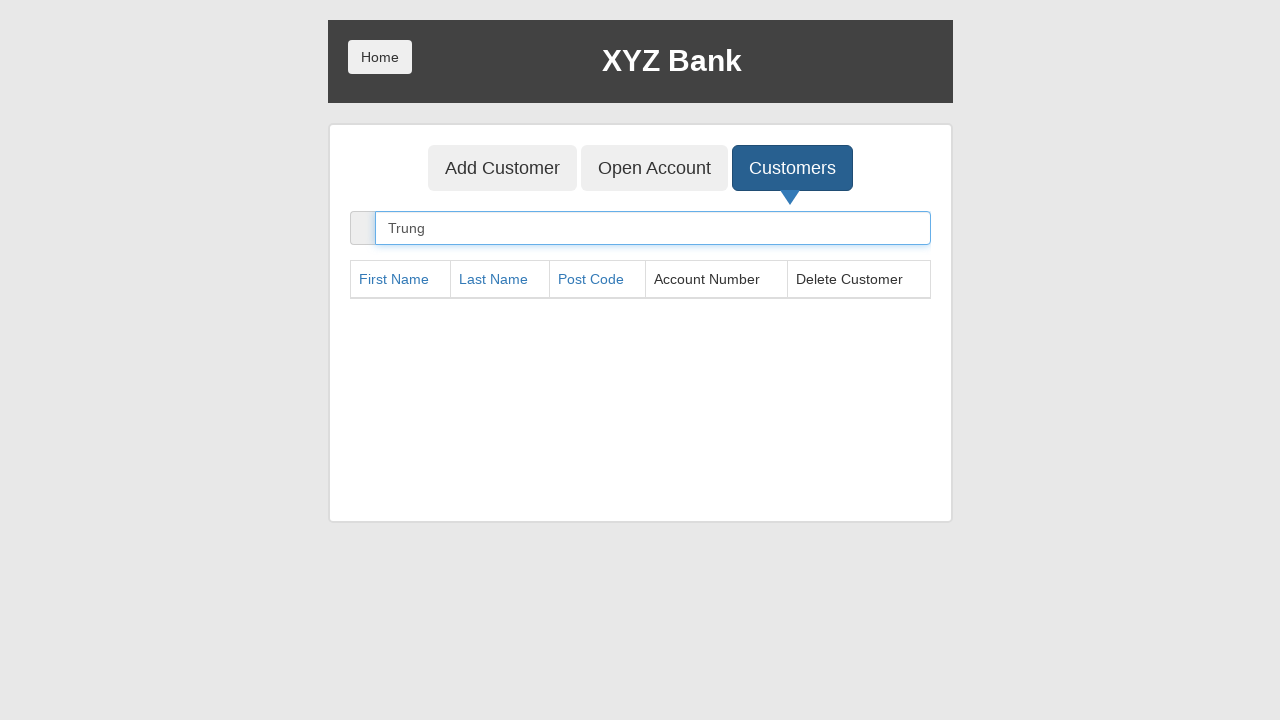